Tests clicking the Best Sellers navigation link on the homepage

Starting URL: https://timecenter.vercel.app/

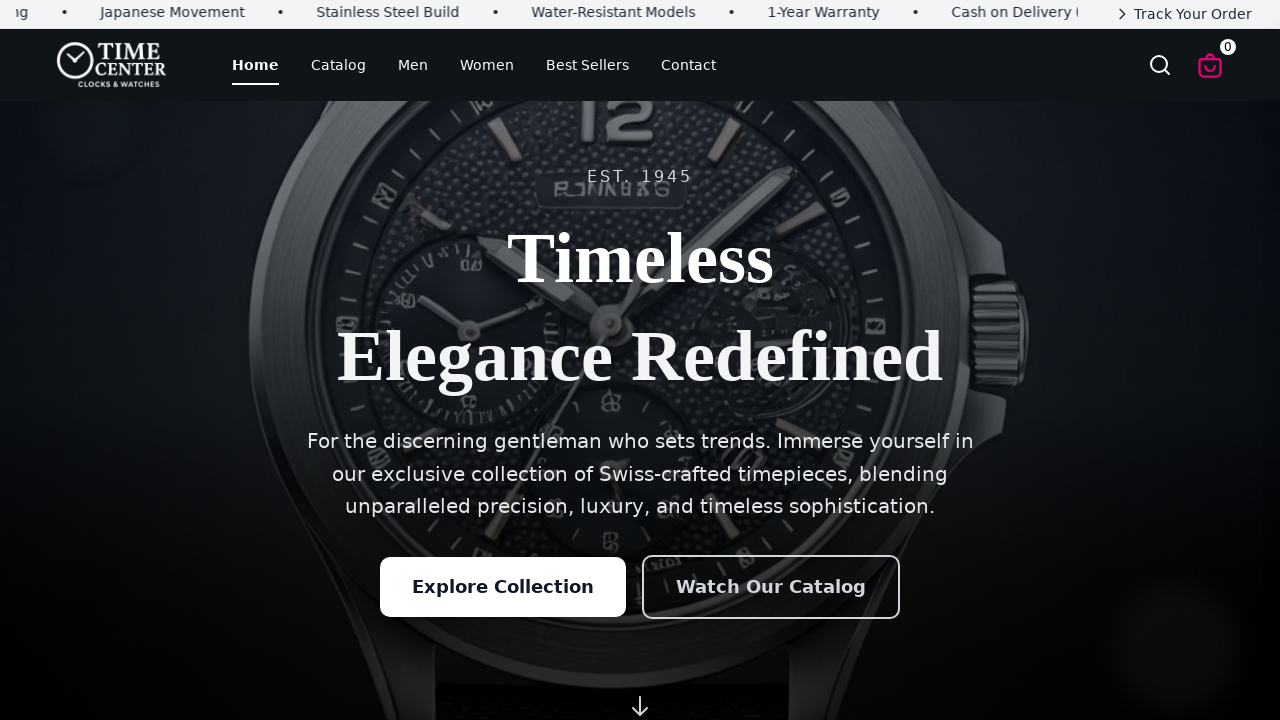

Navigated to homepage
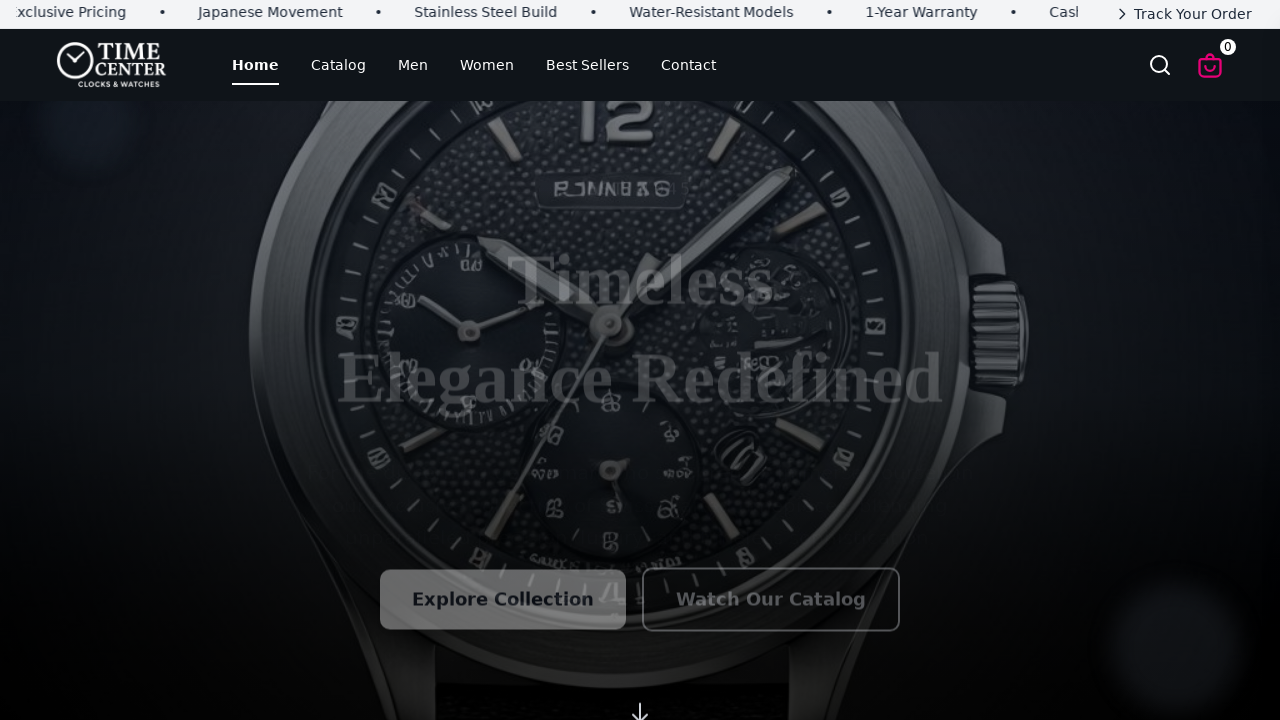

Clicked Best Sellers navigation link at (588, 65) on a:has-text('Best Sellers'), [href*='best']
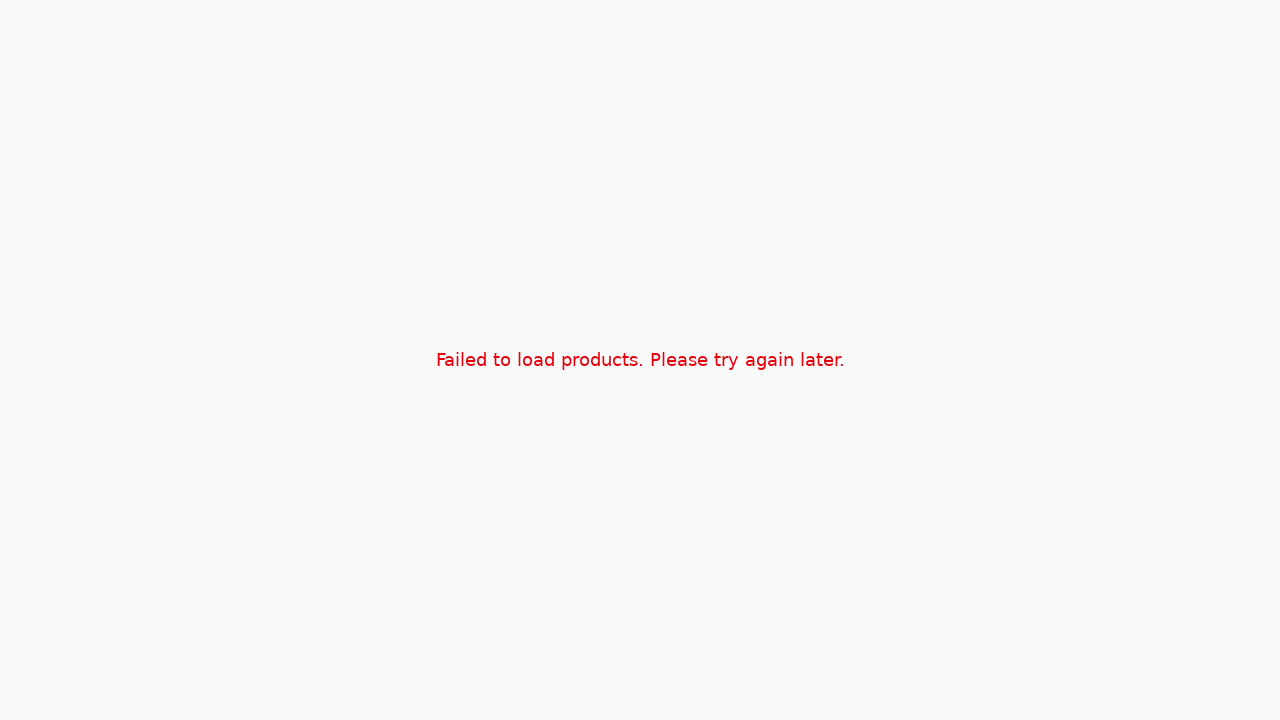

Best Sellers page loaded
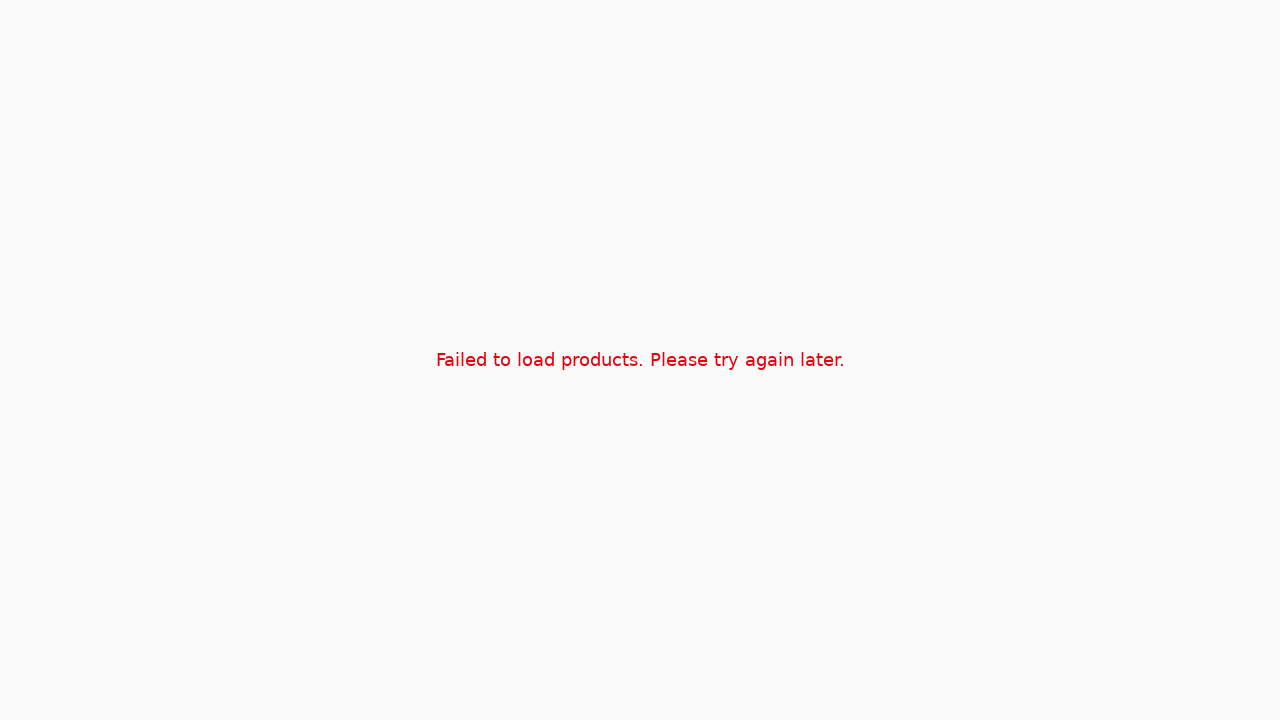

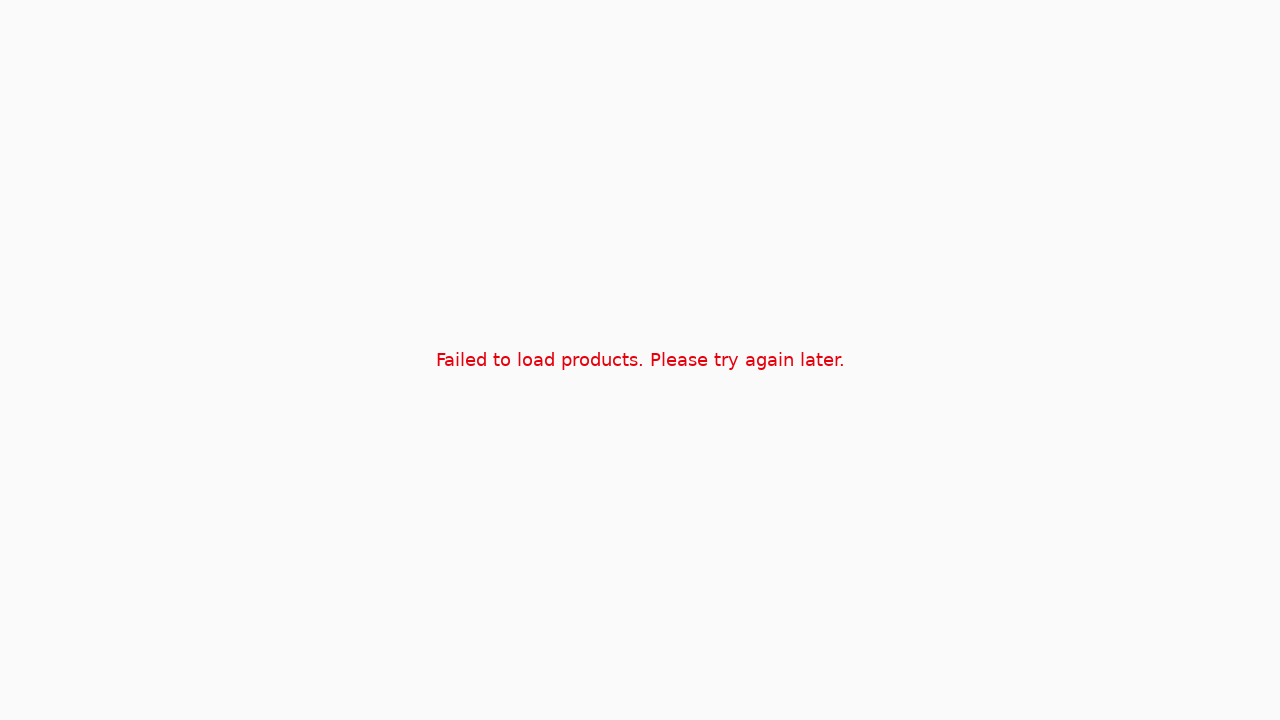